Navigates to the Leaftaps OpenTaps application main page, maximizes the browser window, and retrieves the page title for verification.

Starting URL: http://leaftaps.com/opentaps/control/main

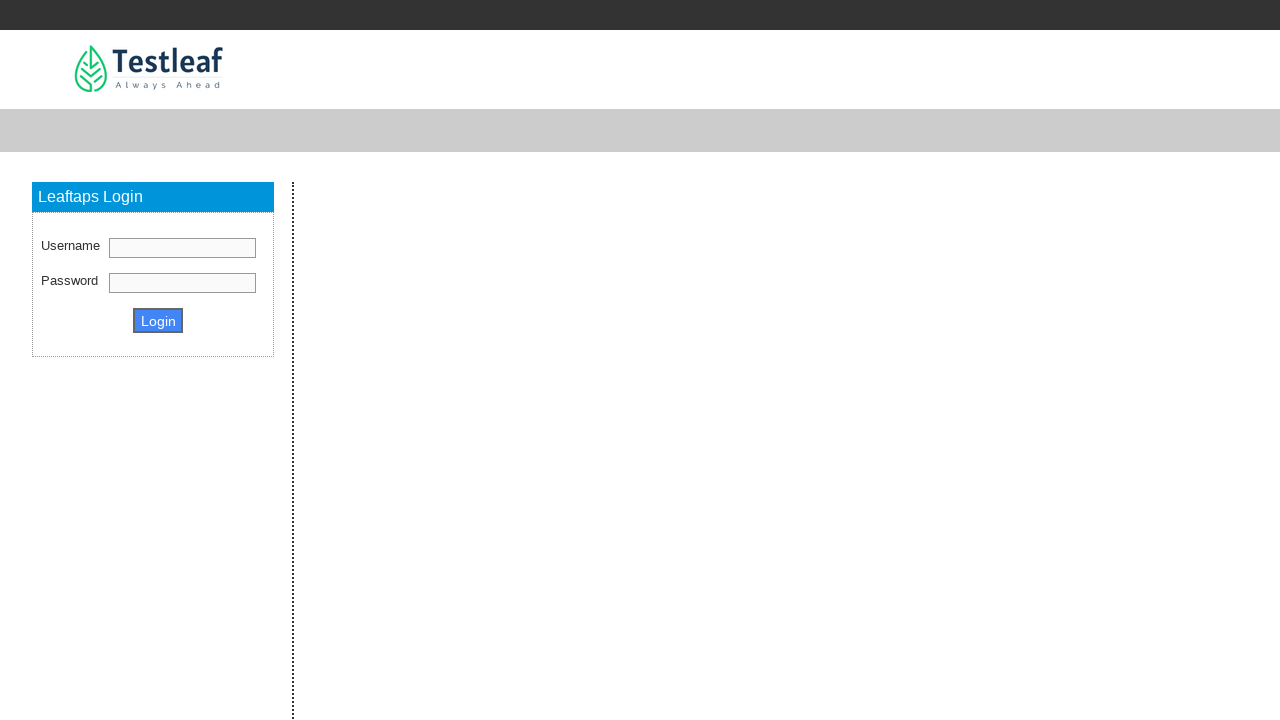

Navigated to Leaftaps OpenTaps application main page
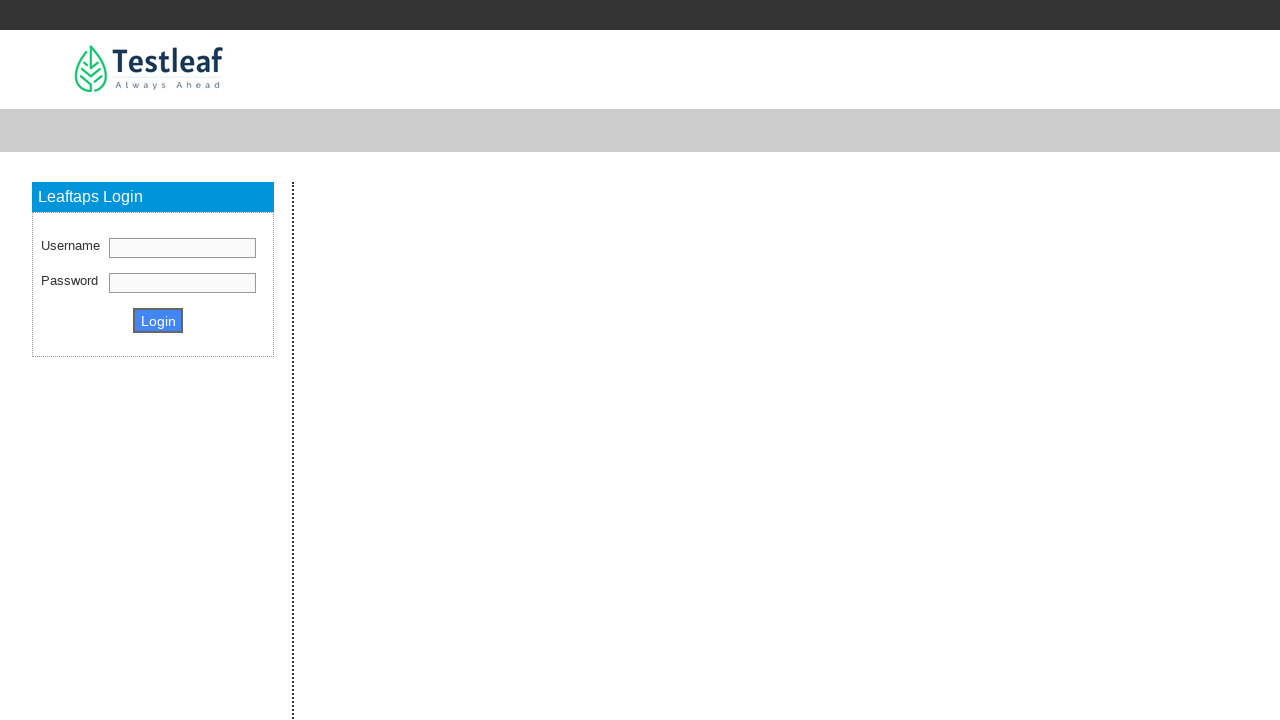

Maximized browser window to 1920x1080
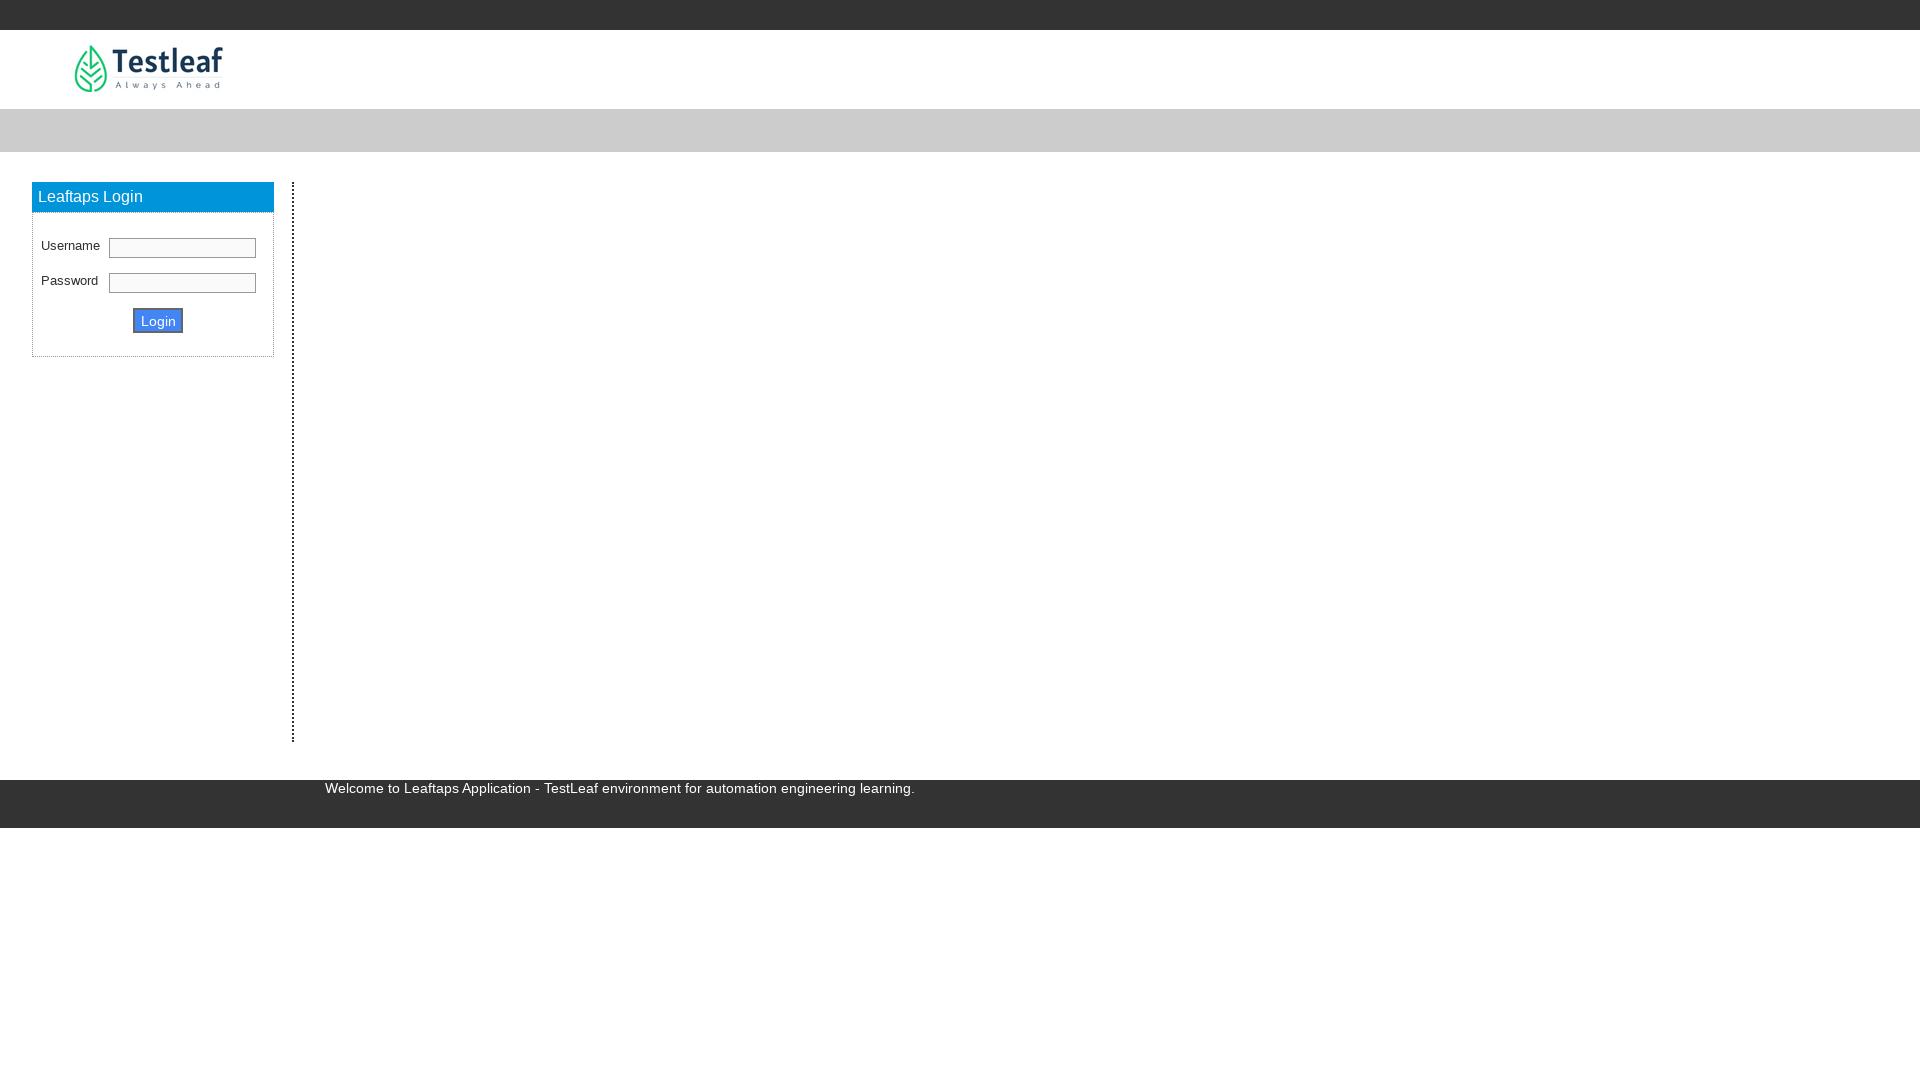

Retrieved page title: Leaftaps - TestLeaf Automation Platform
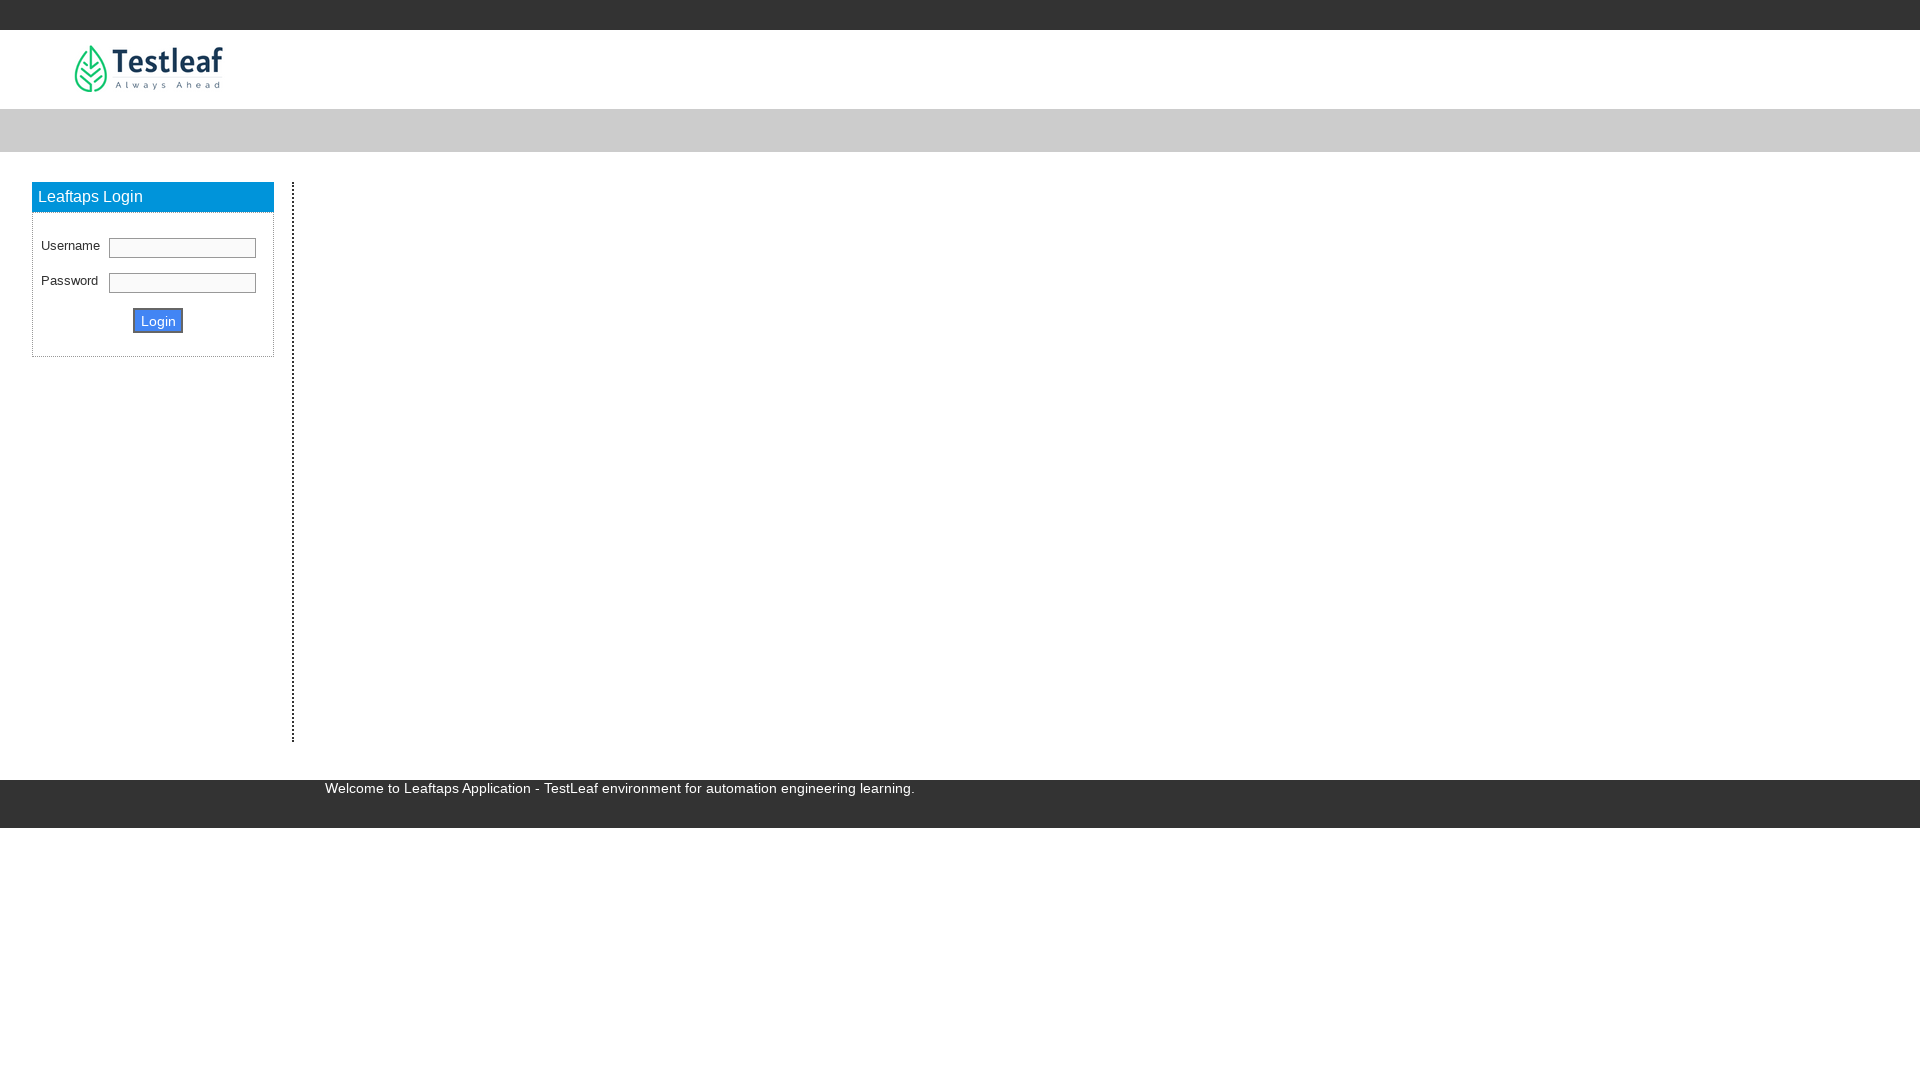

Page fully loaded (domcontentloaded state reached)
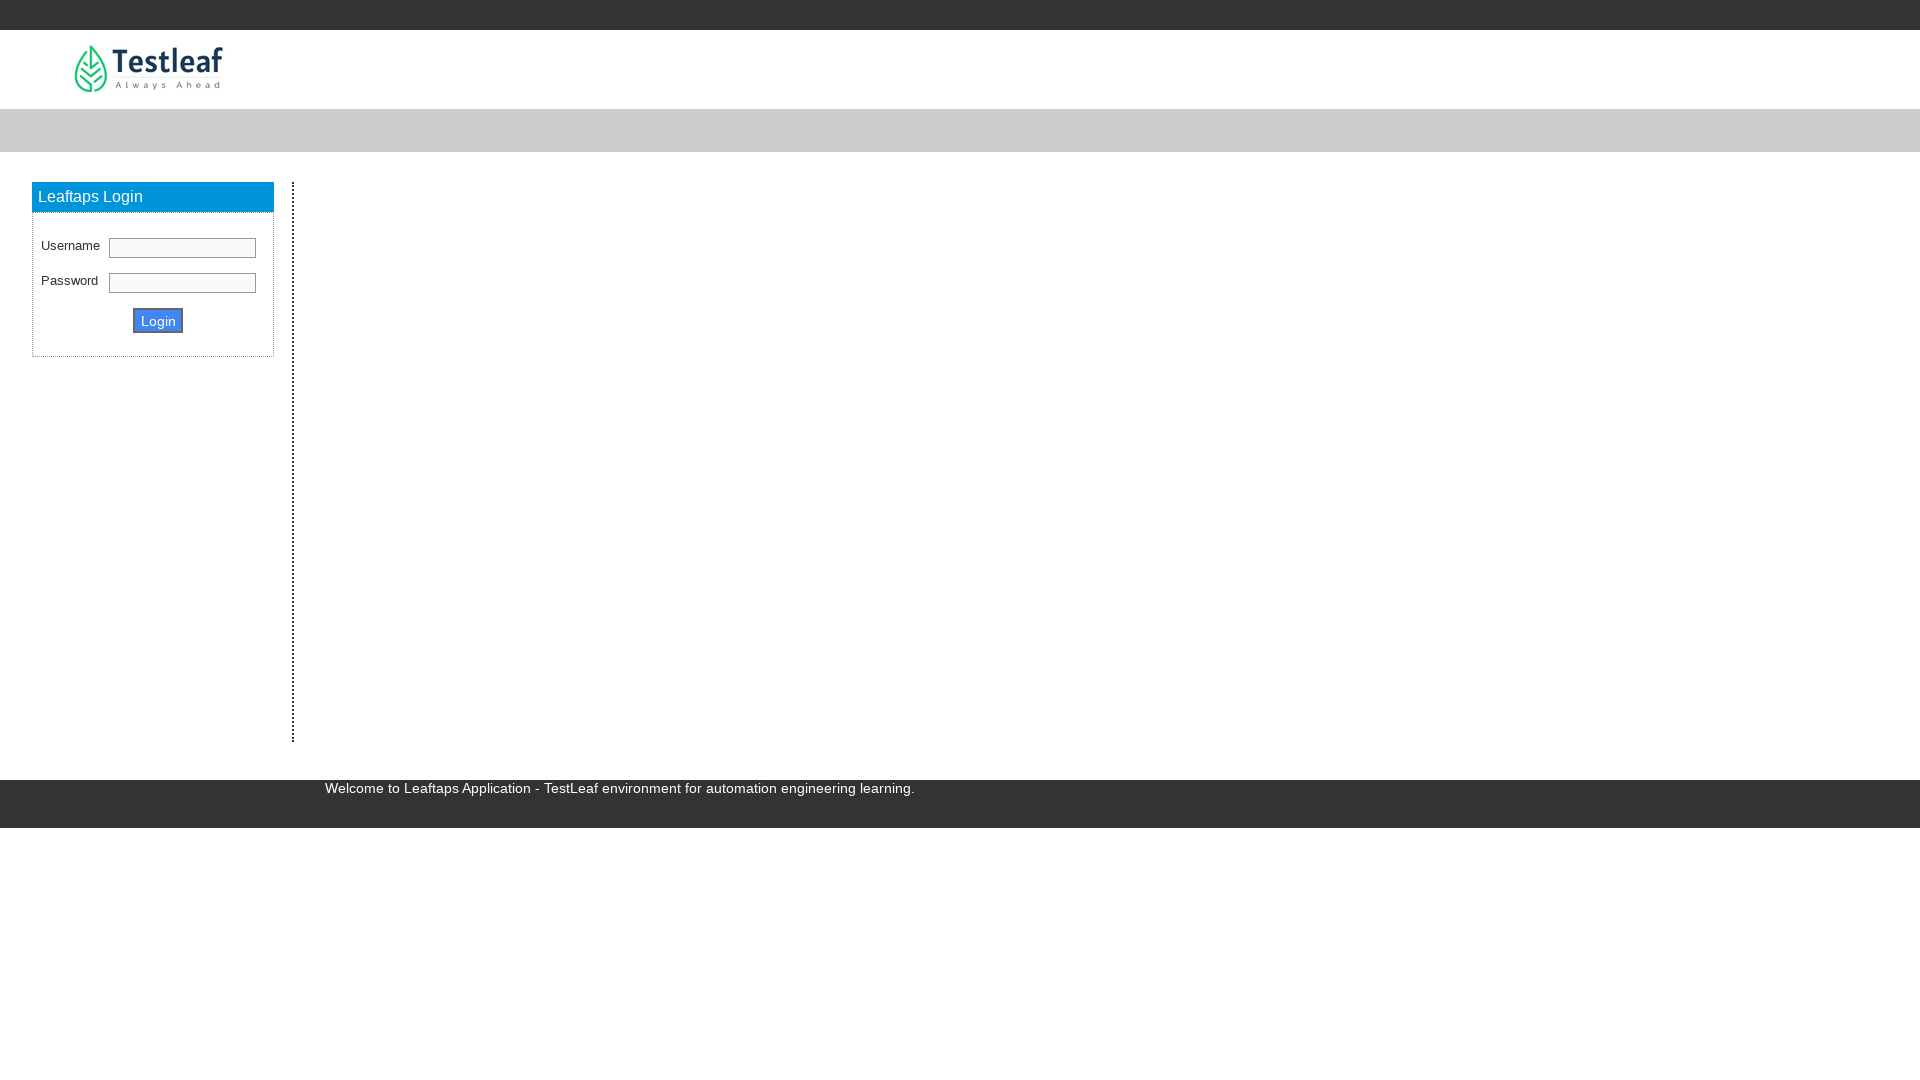

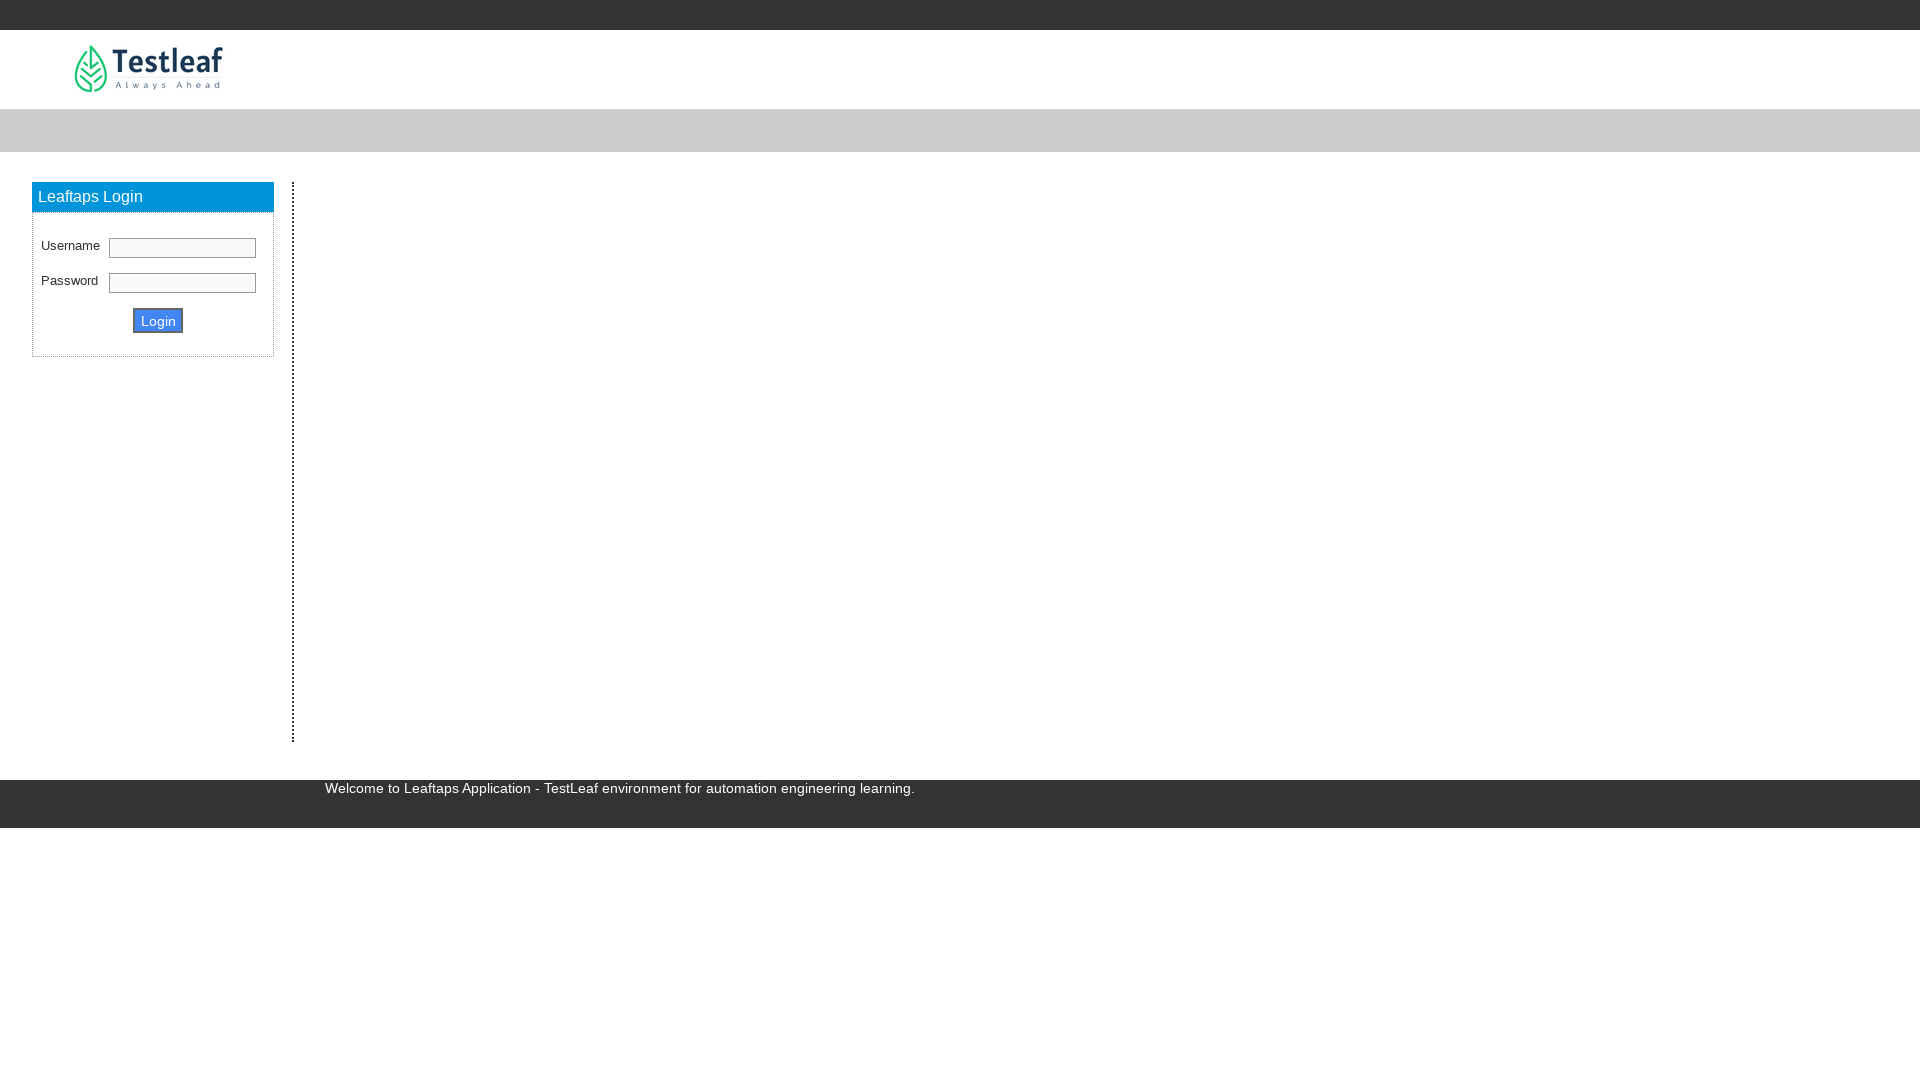